Tests the jQuery UI datepicker widget by switching to an iframe, opening the date picker, navigating to the next month, and selecting a specific date (22nd)

Starting URL: https://jqueryui.com/datepicker

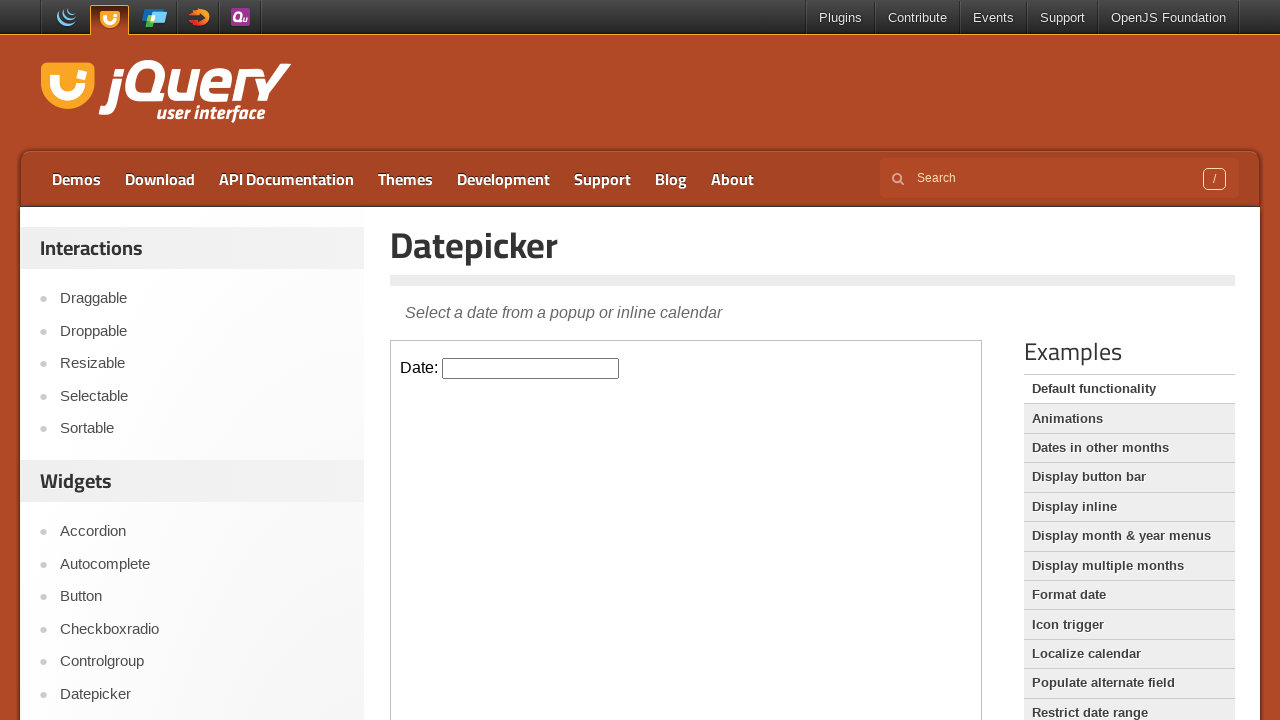

Waited for and located the iframe element
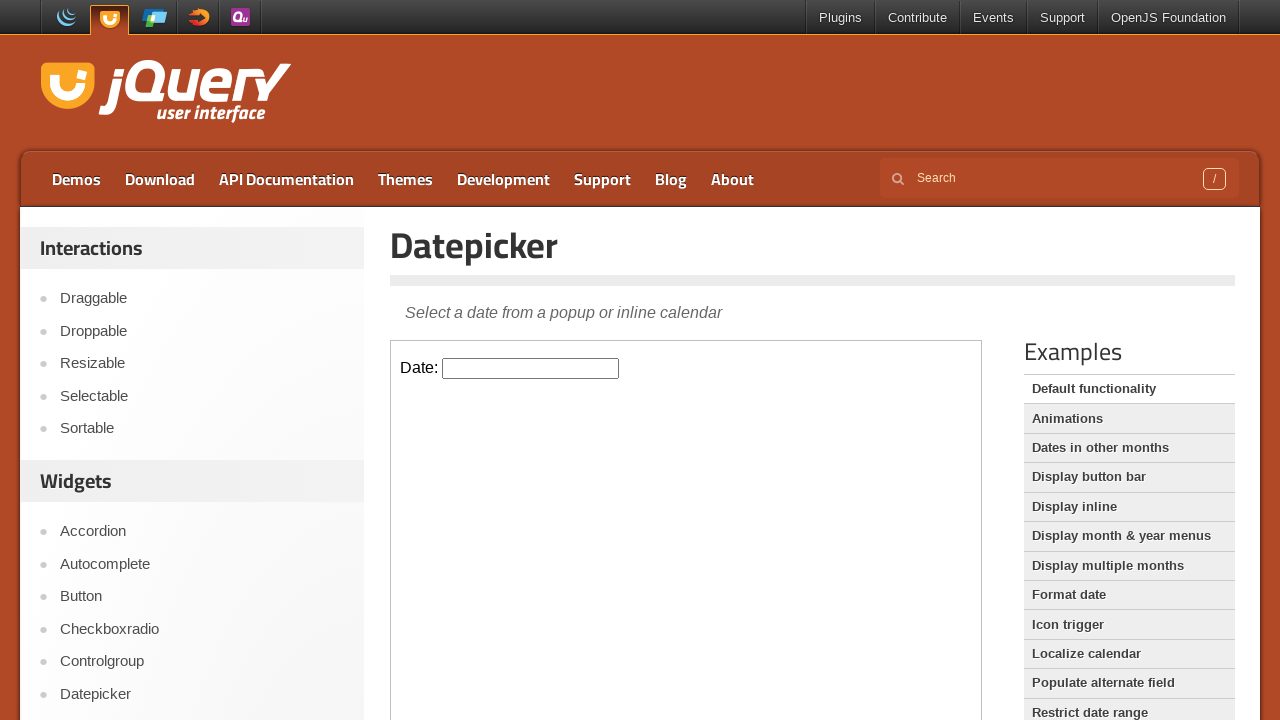

Switched to iframe content frame
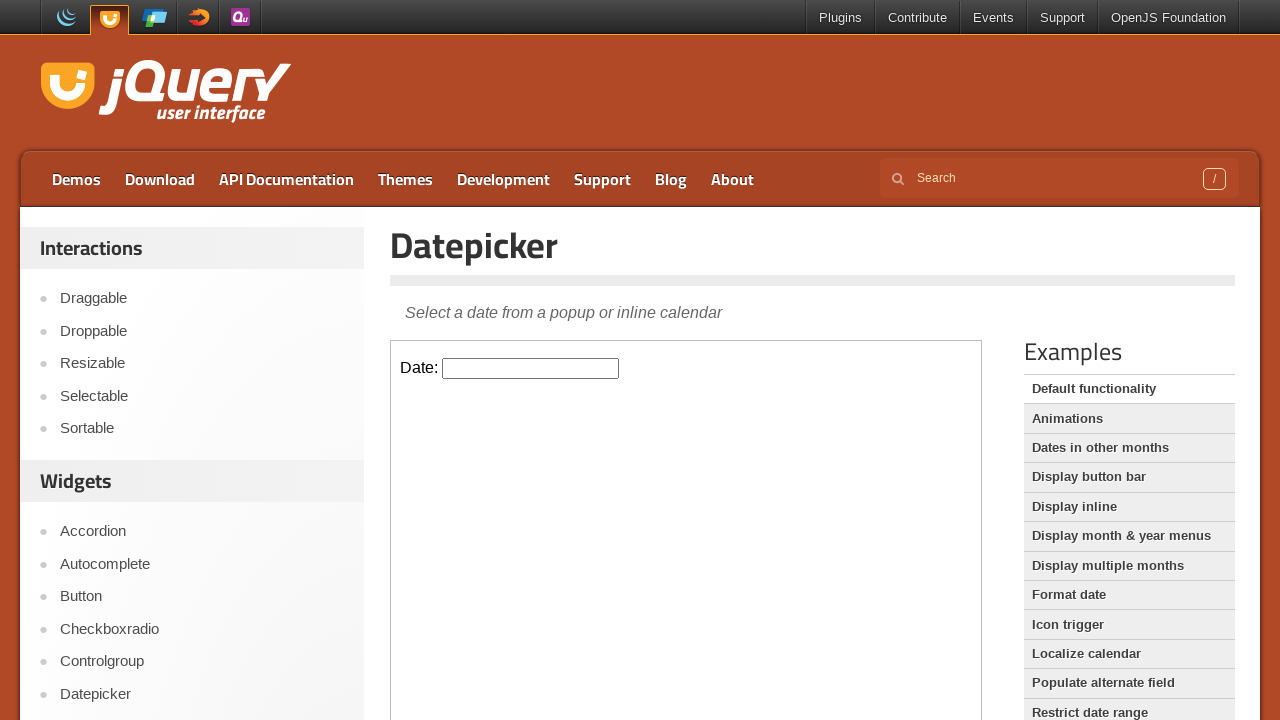

Clicked on the datepicker input to open the calendar at (531, 368) on input#datepicker
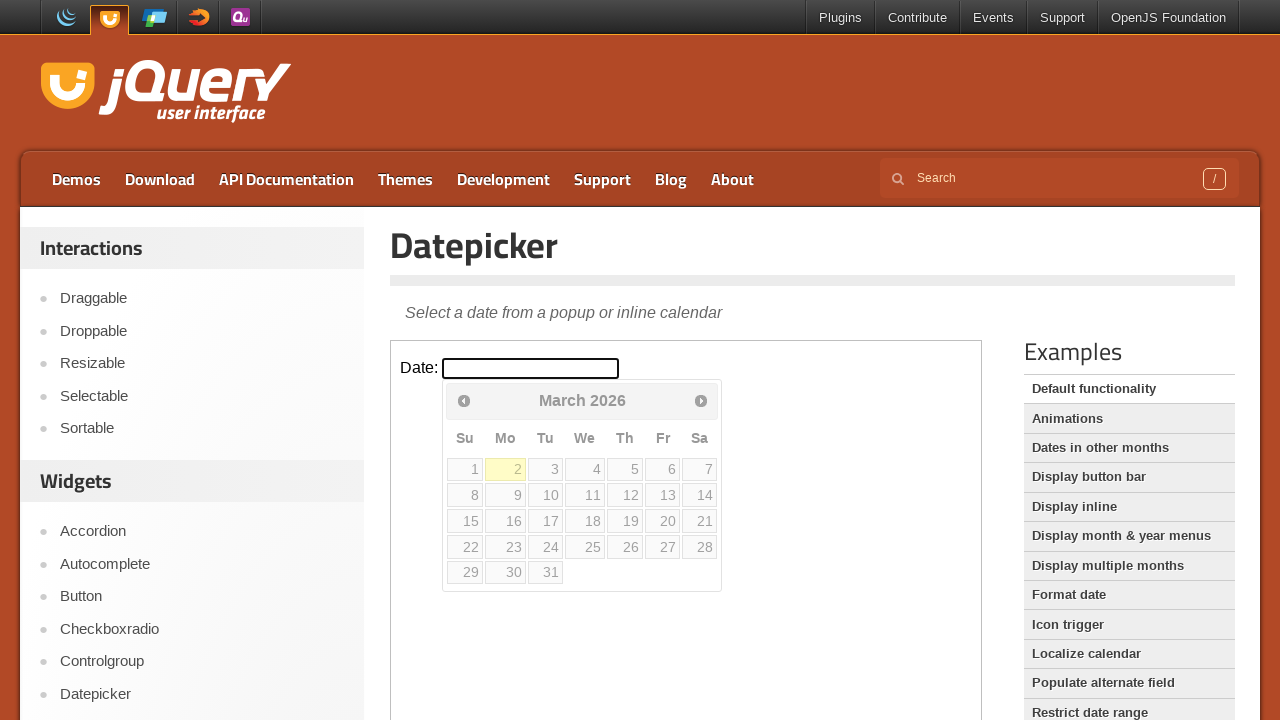

Clicked the next month button to navigate forward at (701, 400) on a[data-handler='next']
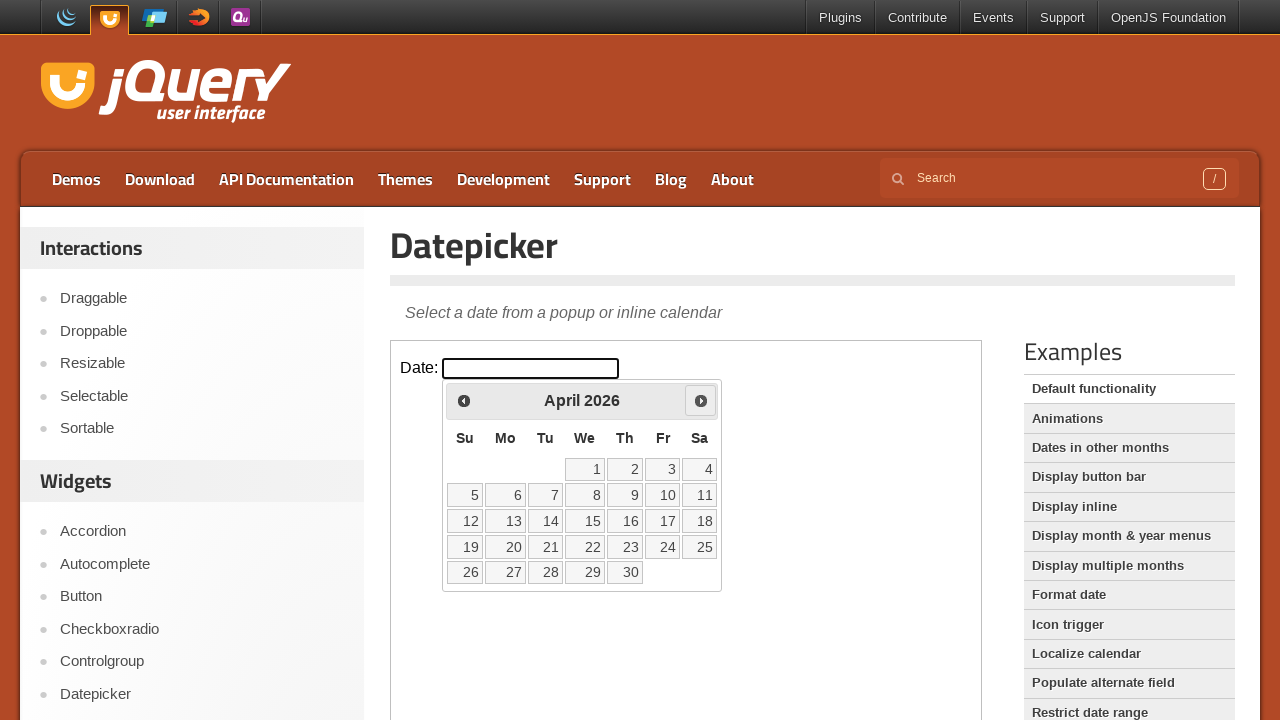

Selected the 22nd day of the month at (585, 547) on a[data-date='22']
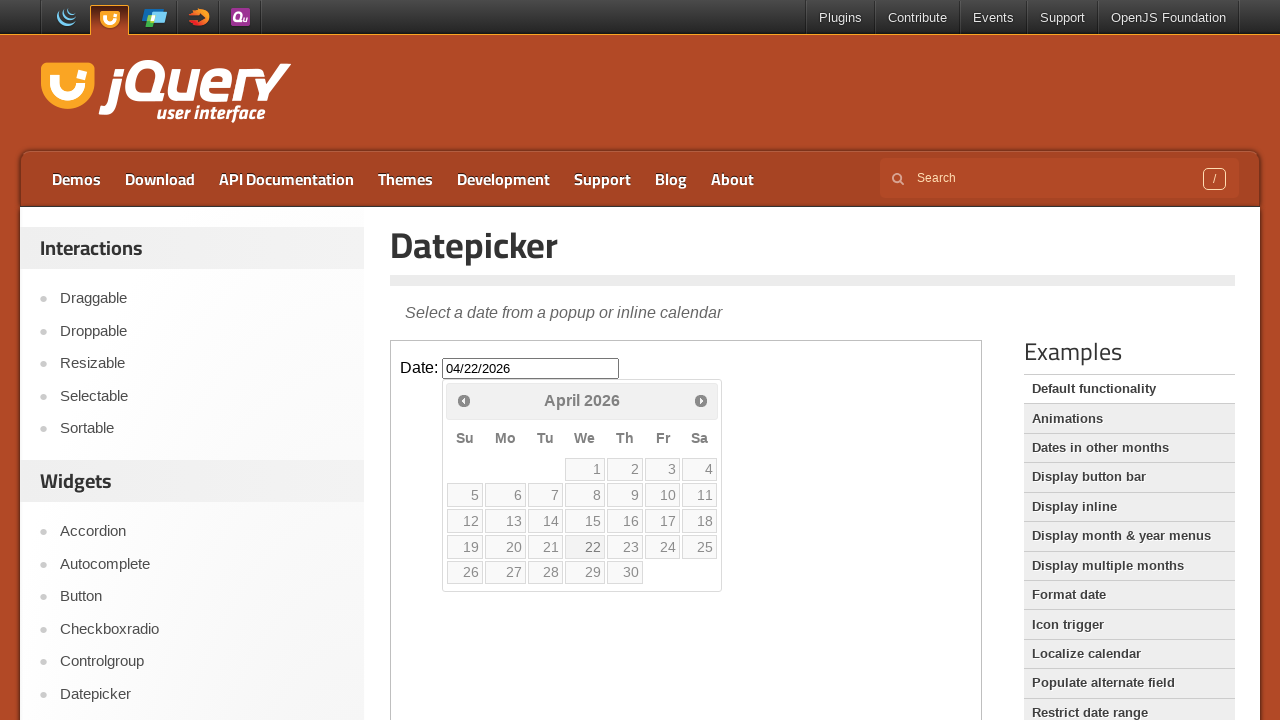

Verified that the datepicker input is still present after date selection
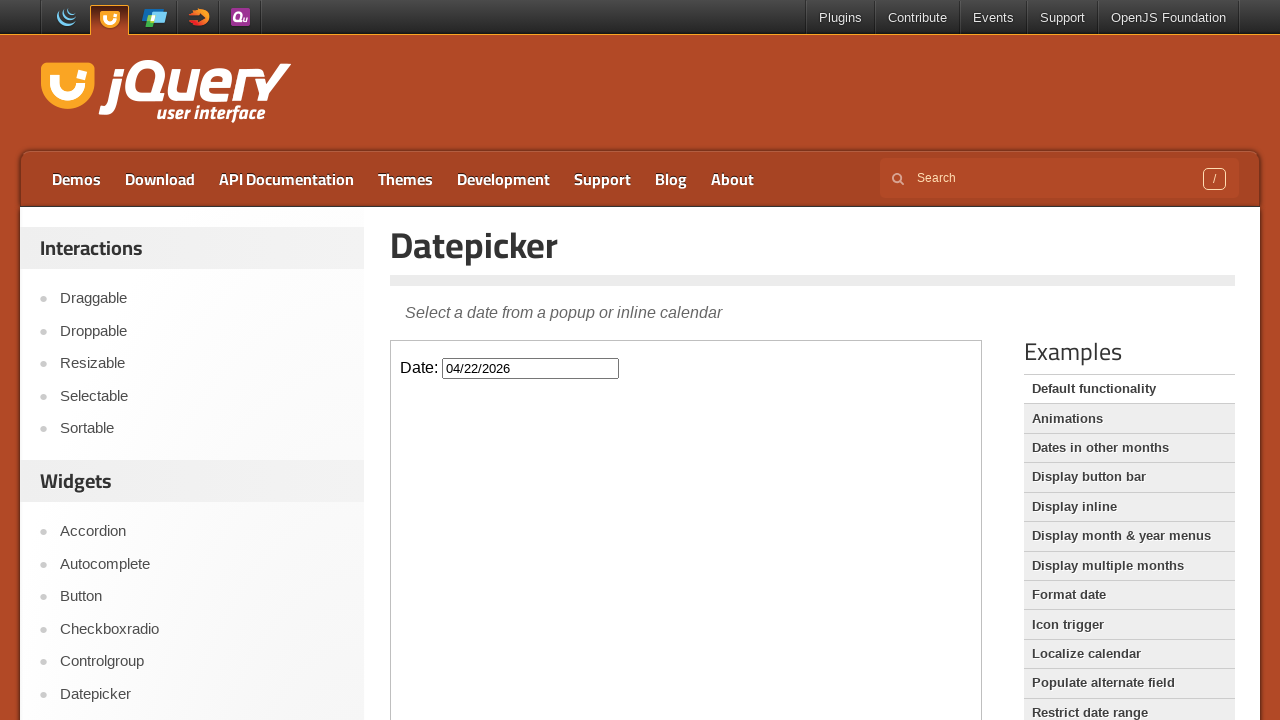

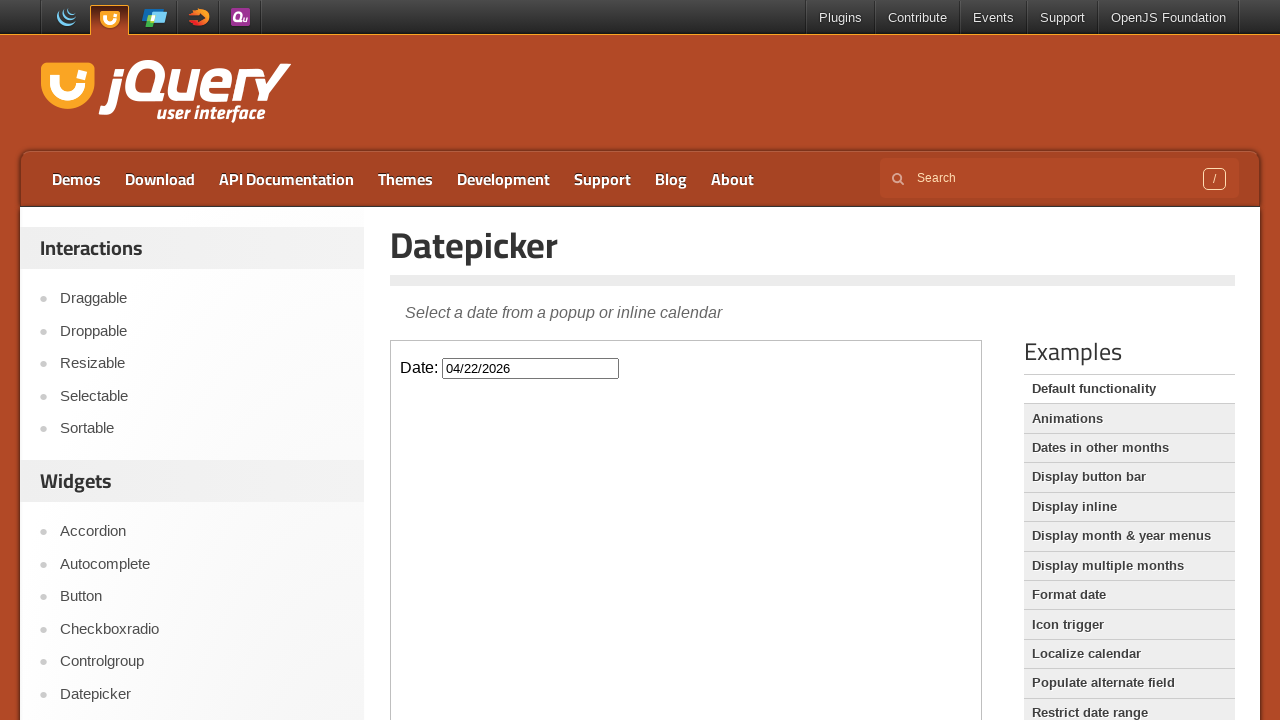